Tests browser back button navigation through filter views

Starting URL: https://demo.playwright.dev/todomvc

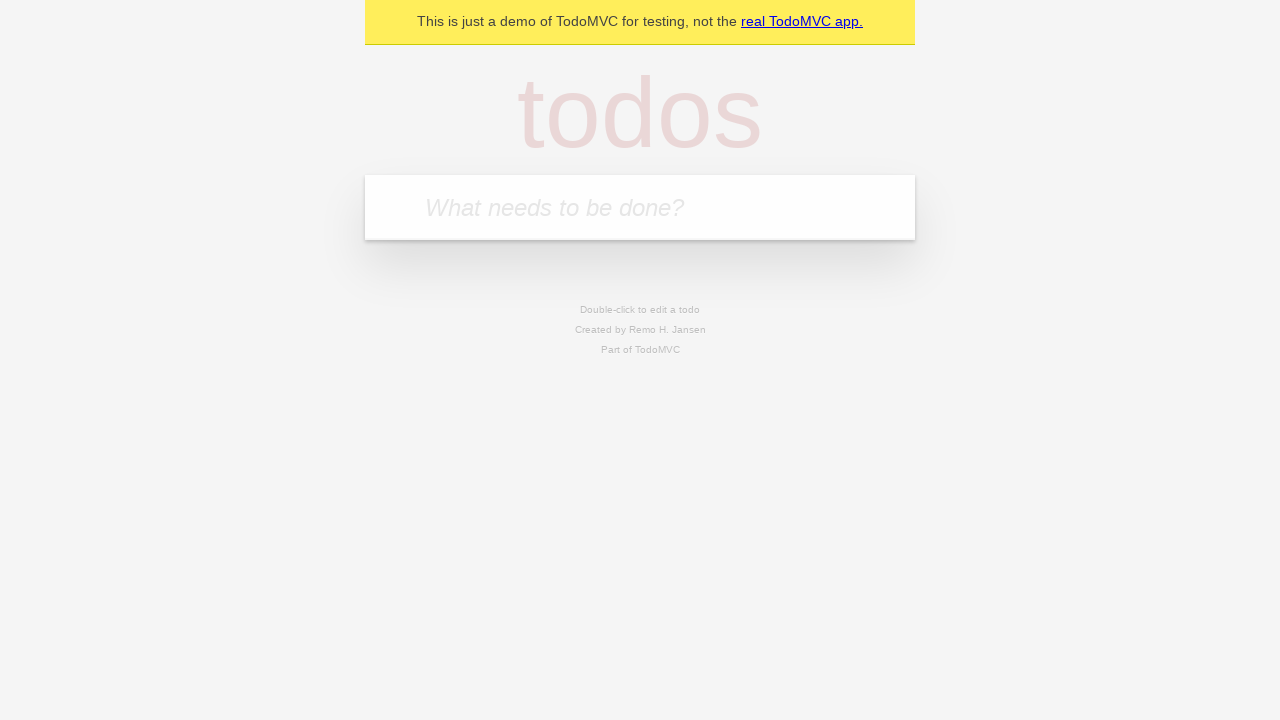

Filled todo input with 'buy some cheese' on internal:attr=[placeholder="What needs to be done?"i]
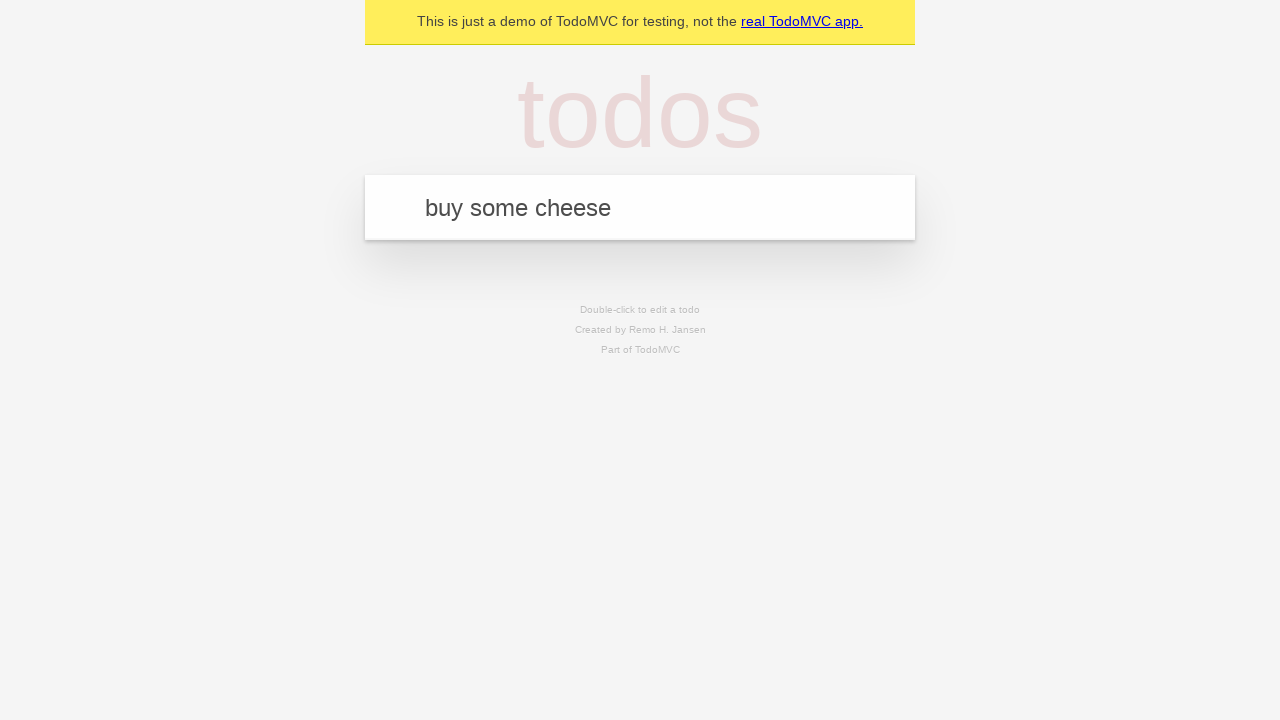

Pressed Enter to create first todo item on internal:attr=[placeholder="What needs to be done?"i]
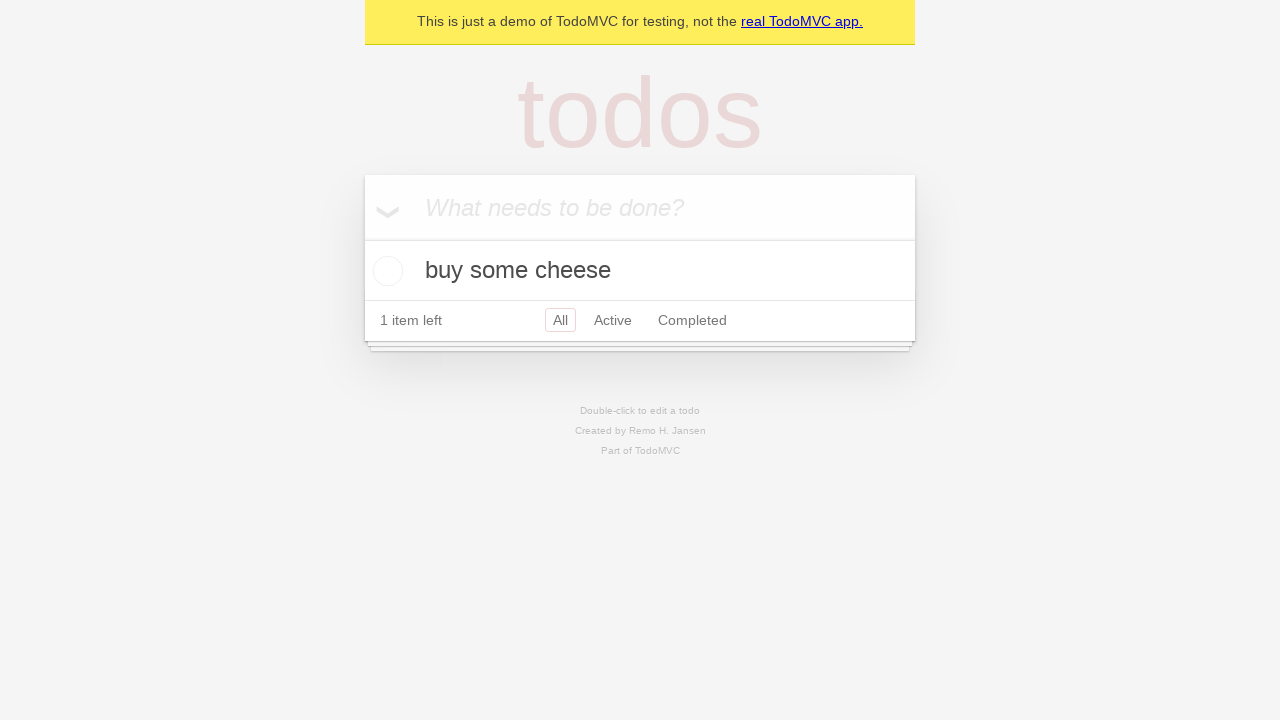

Filled todo input with 'feed the cat' on internal:attr=[placeholder="What needs to be done?"i]
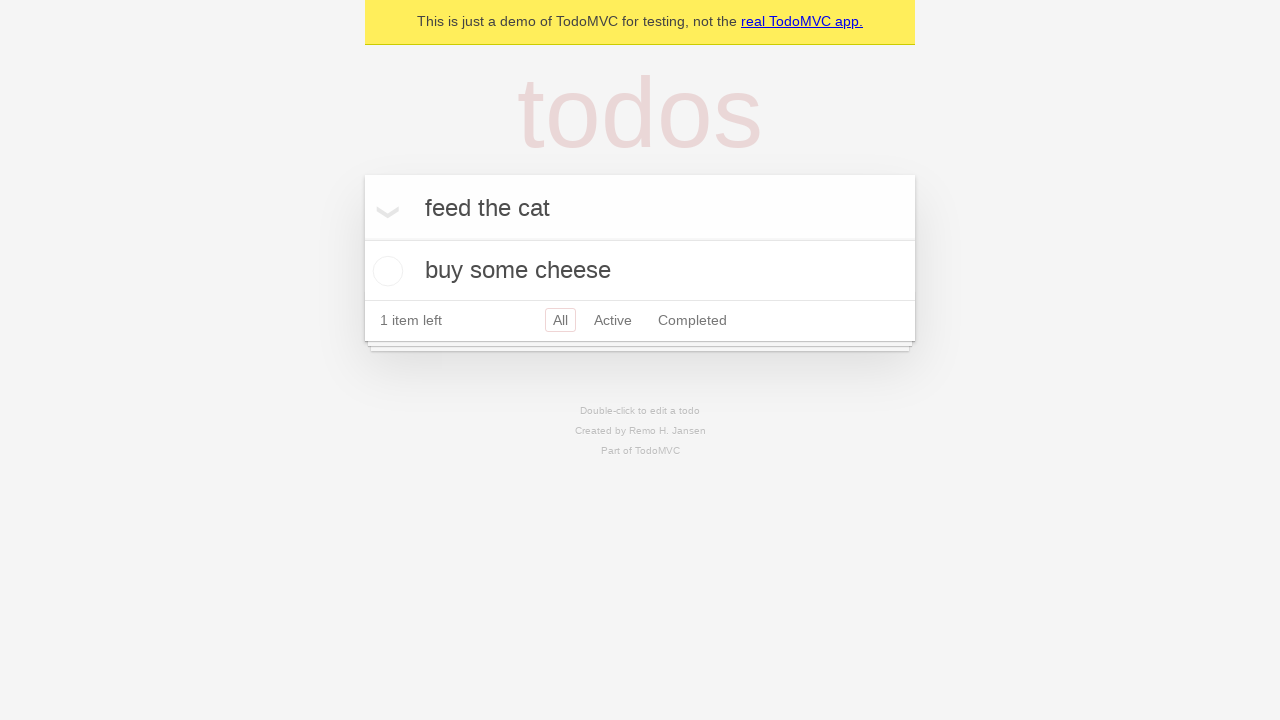

Pressed Enter to create second todo item on internal:attr=[placeholder="What needs to be done?"i]
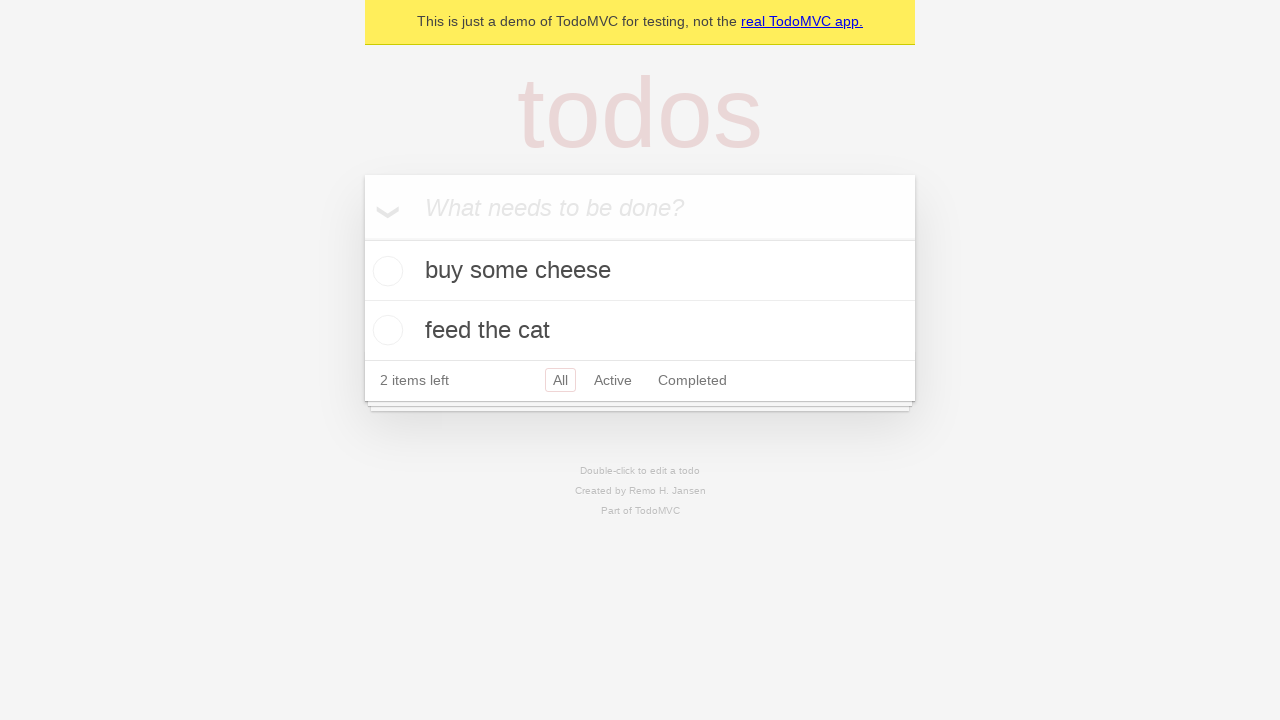

Filled todo input with 'book a doctors appointment' on internal:attr=[placeholder="What needs to be done?"i]
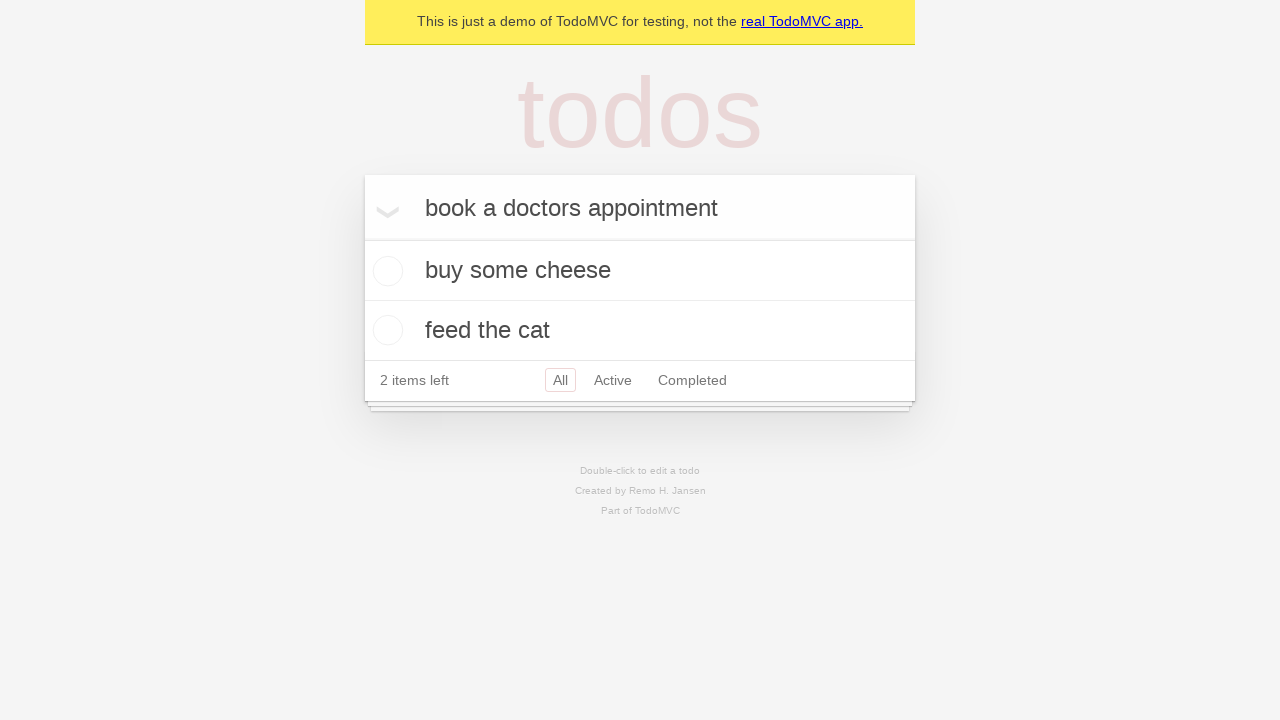

Pressed Enter to create third todo item on internal:attr=[placeholder="What needs to be done?"i]
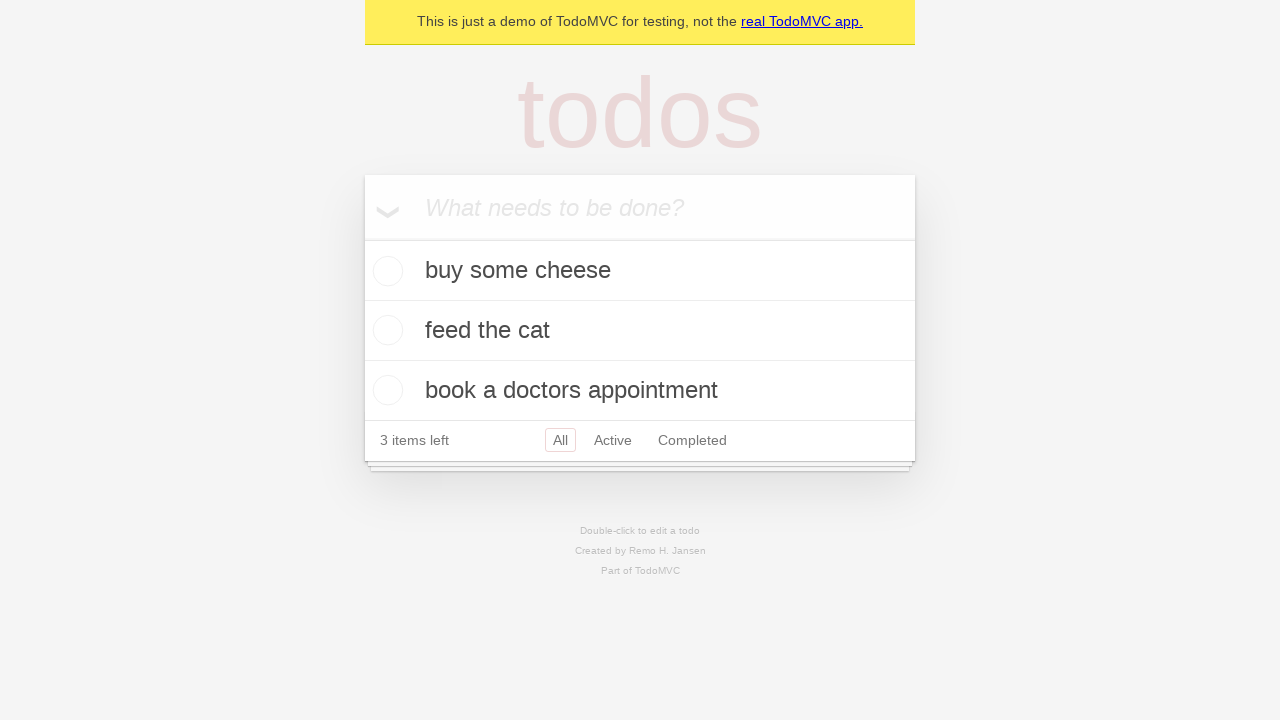

Waited for all three todo items to appear
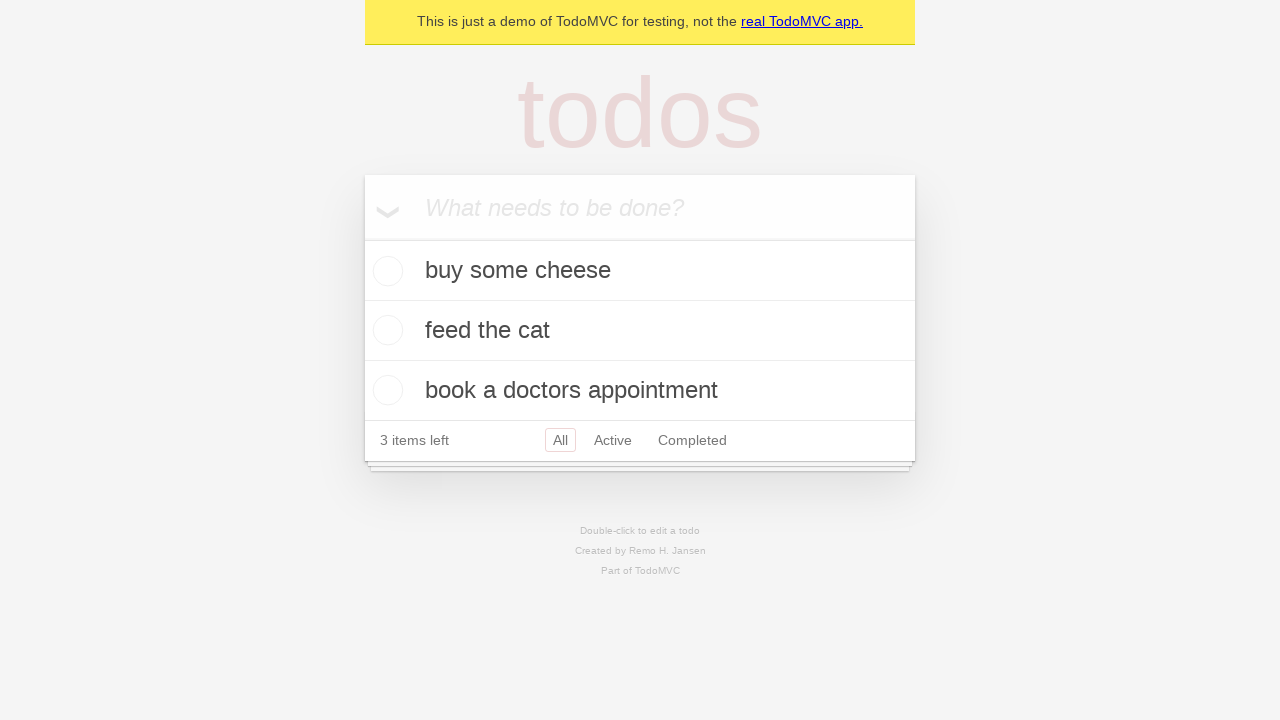

Checked the second todo item checkbox at (385, 330) on internal:testid=[data-testid="todo-item"s] >> nth=1 >> internal:role=checkbox
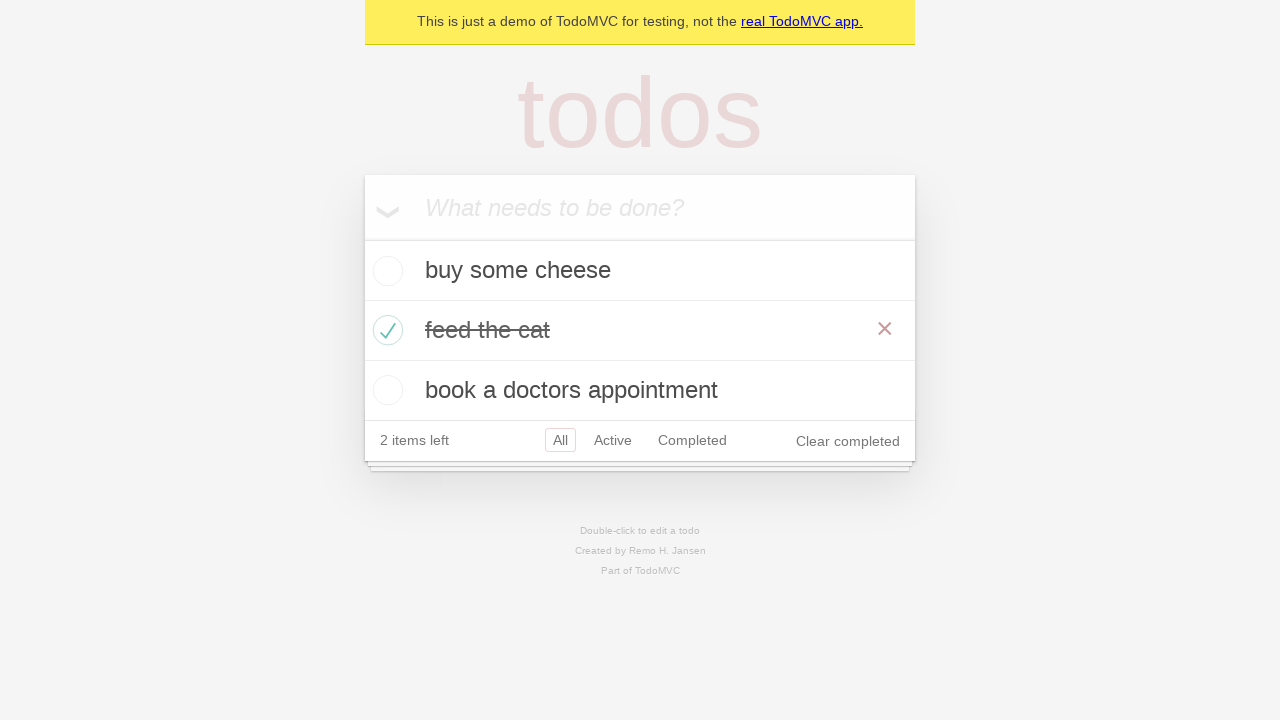

Clicked 'All' filter link at (560, 440) on internal:role=link[name="All"i]
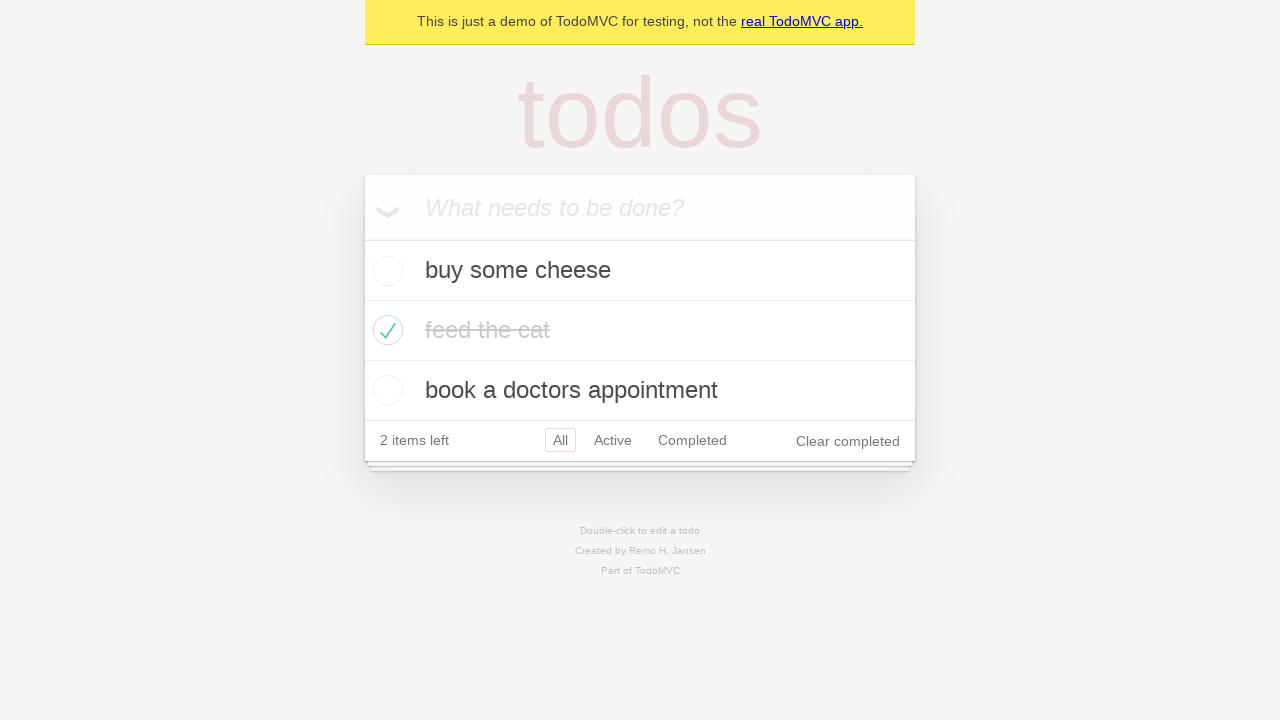

Clicked 'Active' filter link at (613, 440) on internal:role=link[name="Active"i]
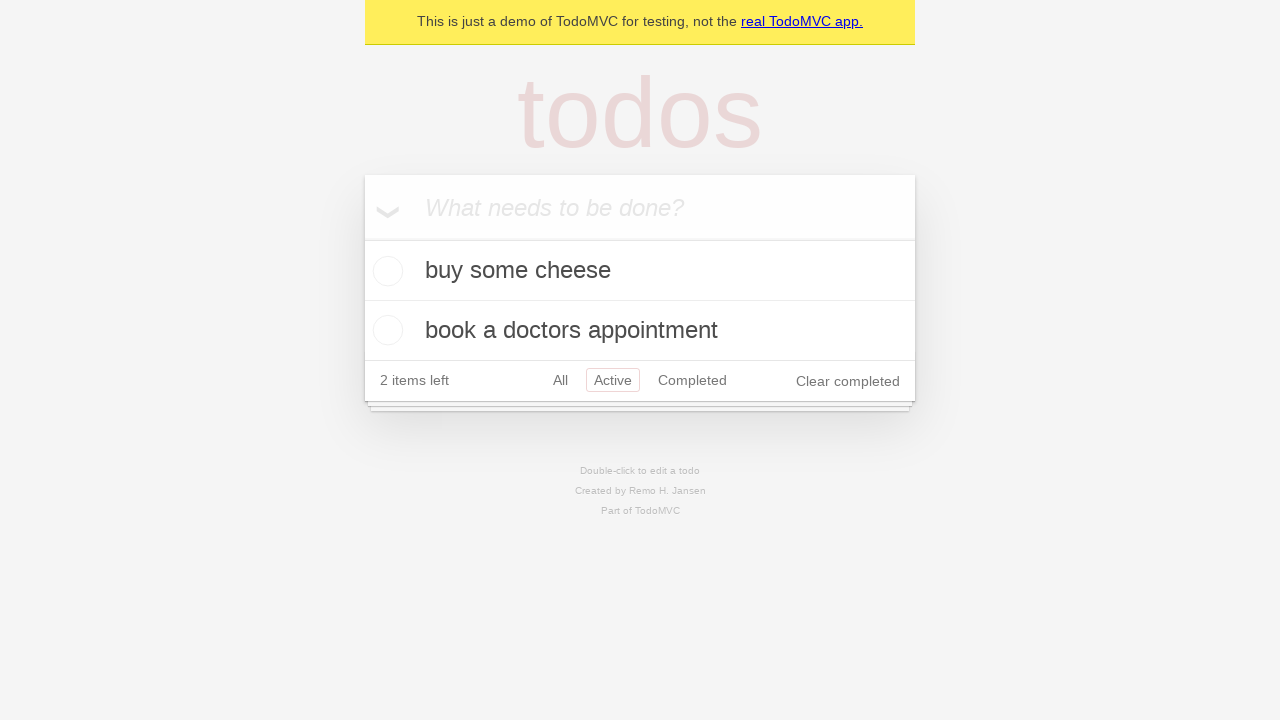

Clicked 'Completed' filter link at (692, 380) on internal:role=link[name="Completed"i]
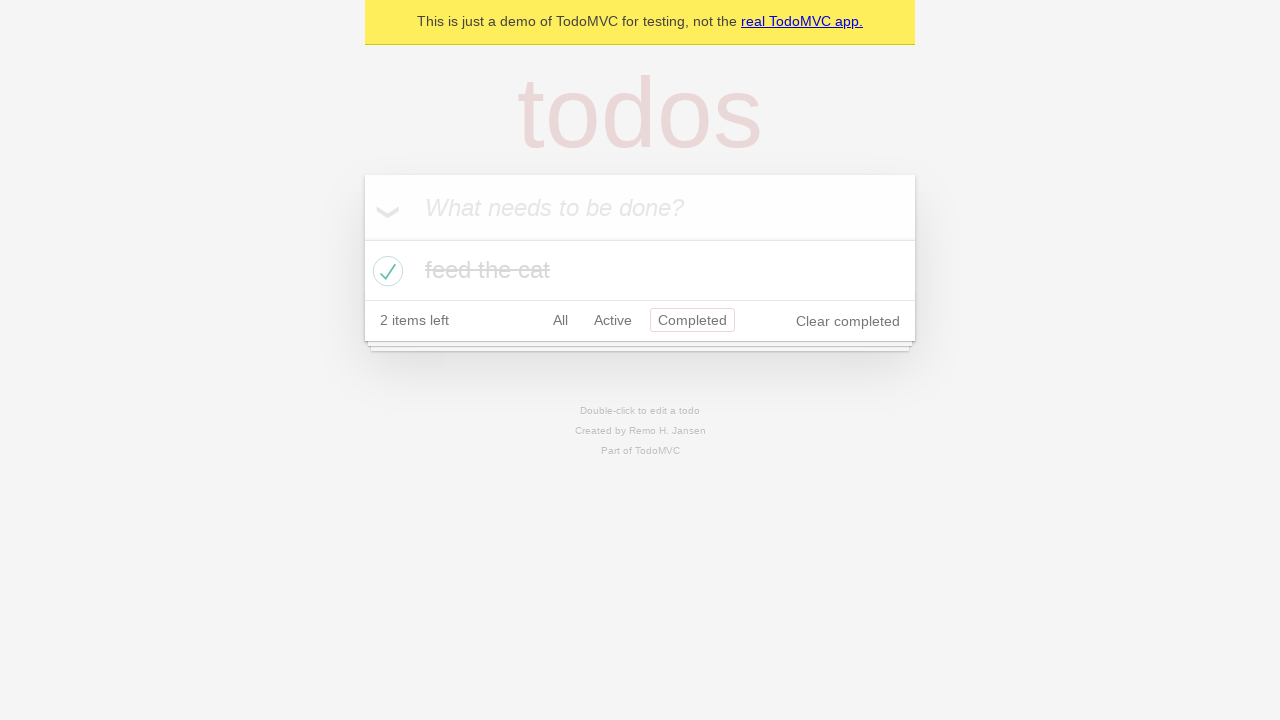

Navigated back to 'Active' filter view
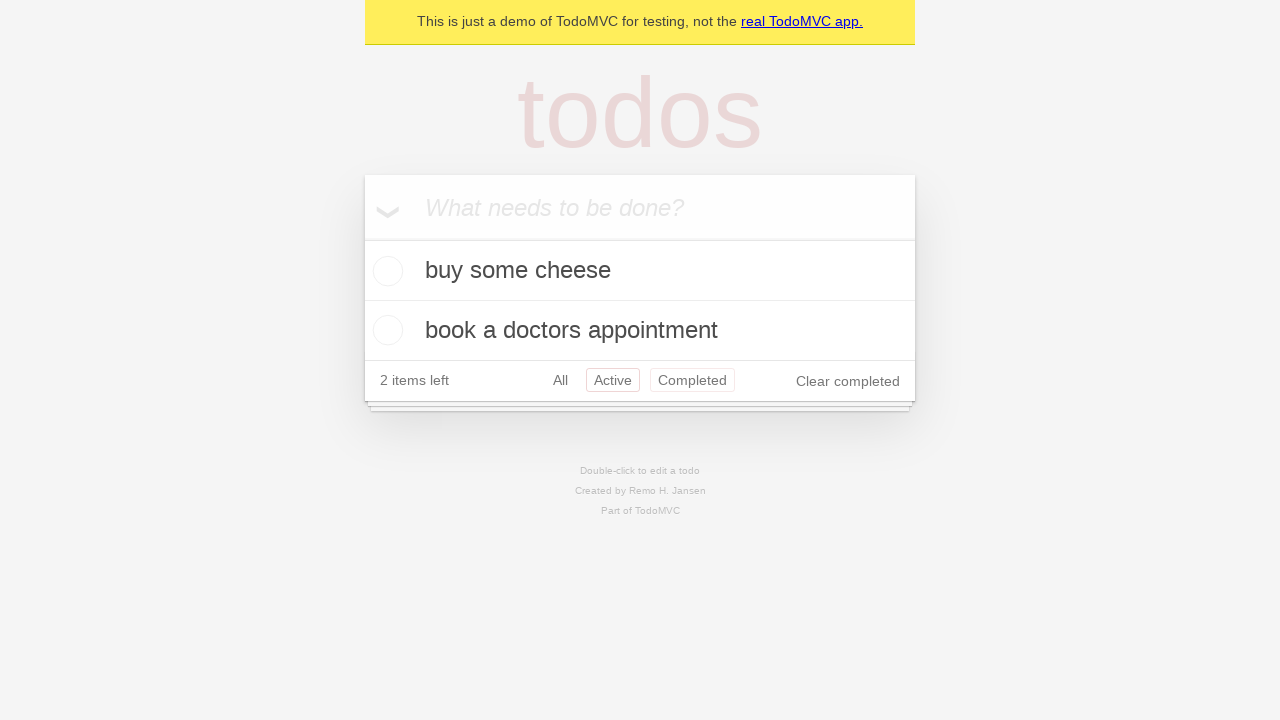

Navigated back to 'All' filter view
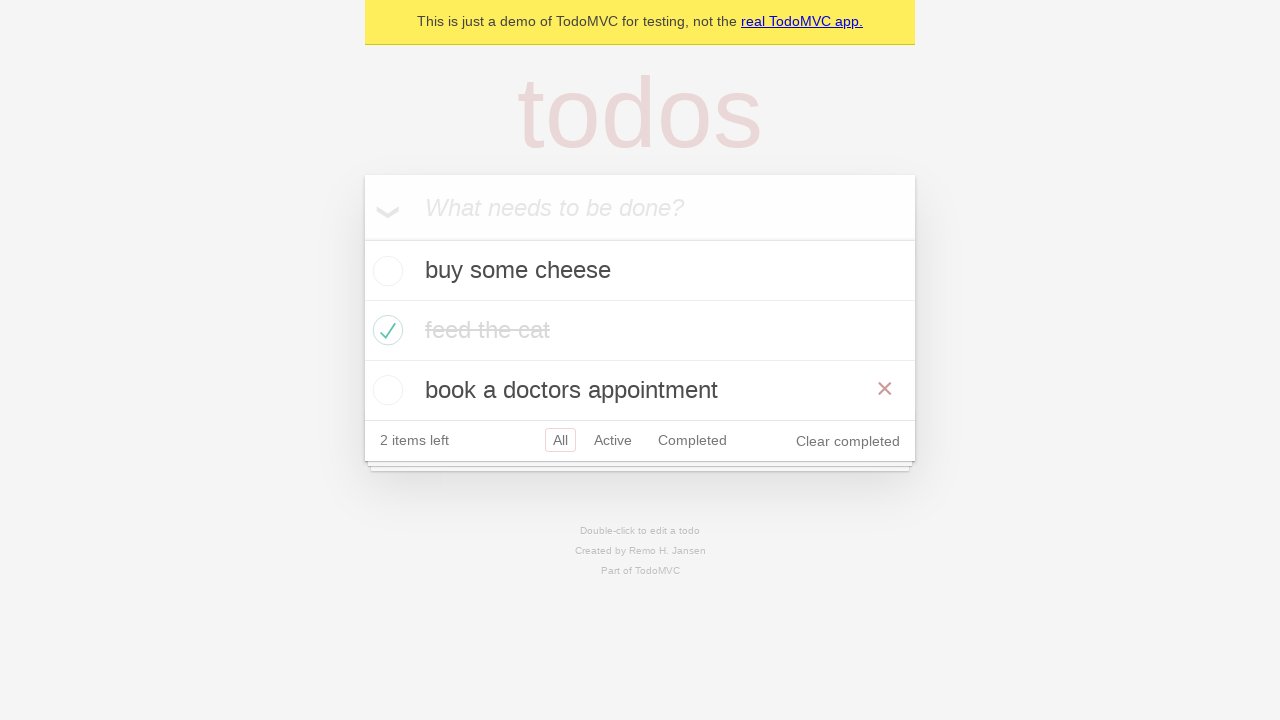

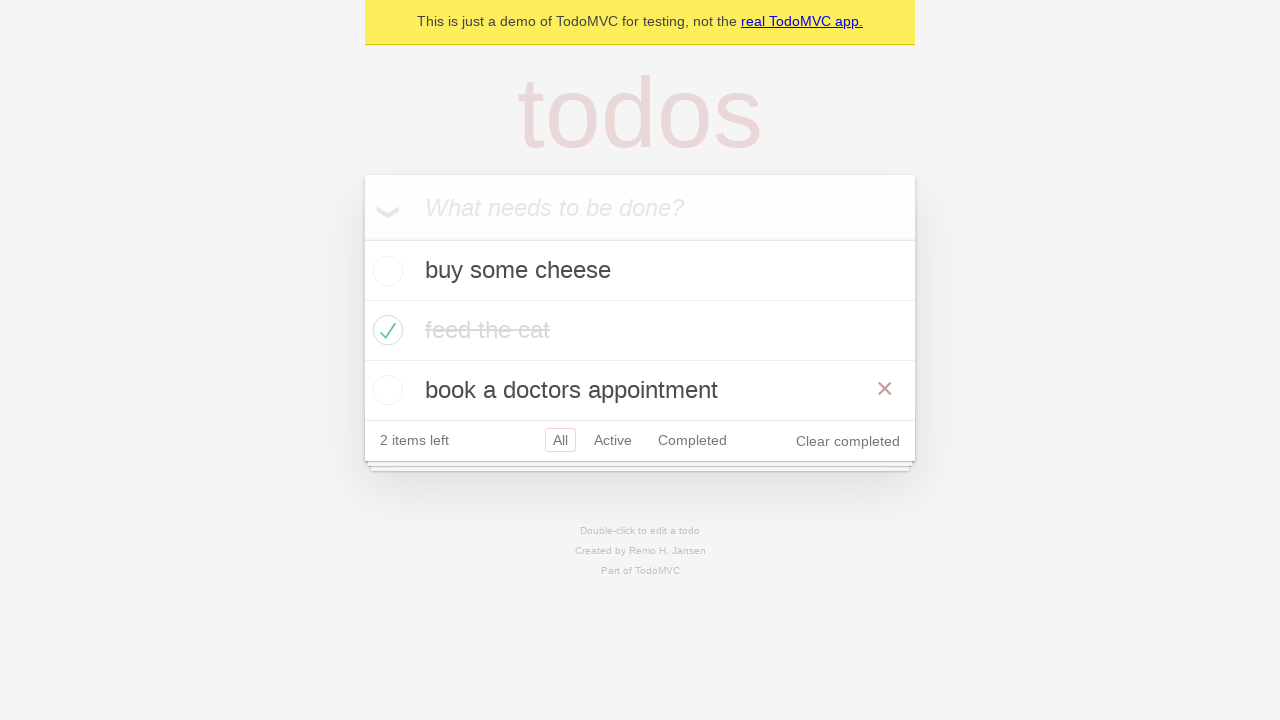